Iterates through checkboxes and clicks those that are unselected while skipping already selected ones

Starting URL: https://the-internet.herokuapp.com/checkboxes

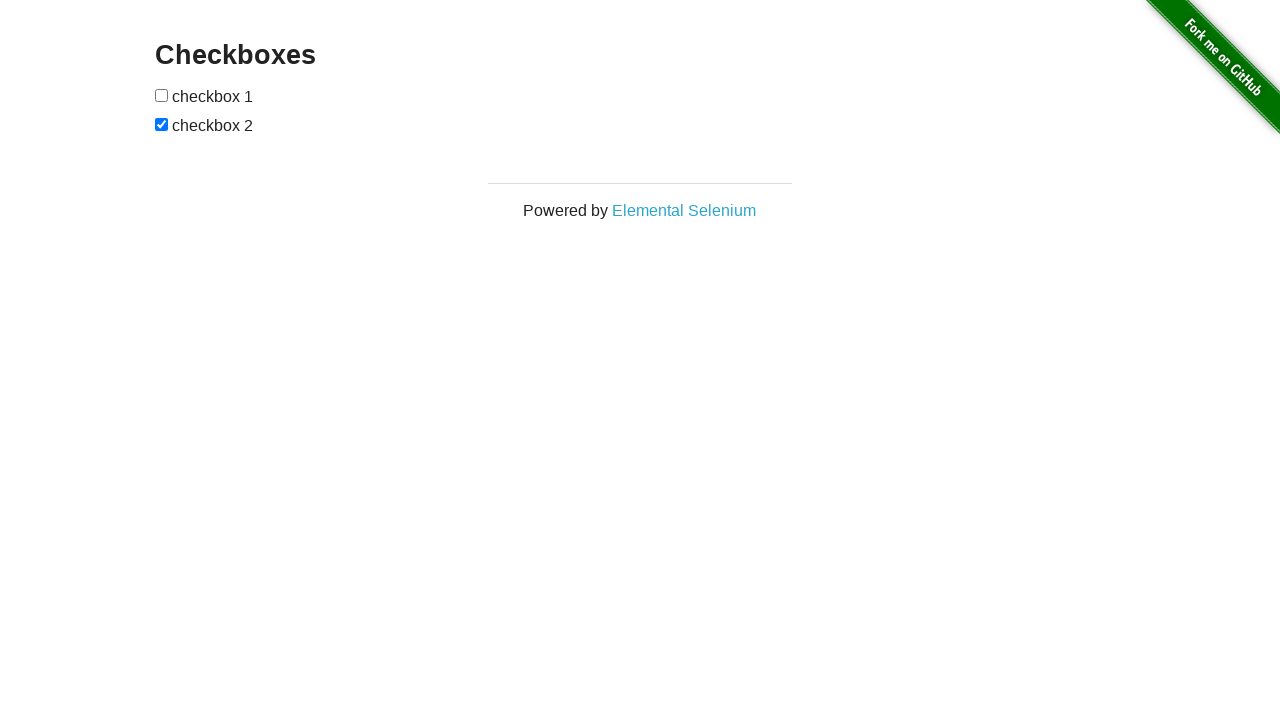

Navigated to checkboxes test page
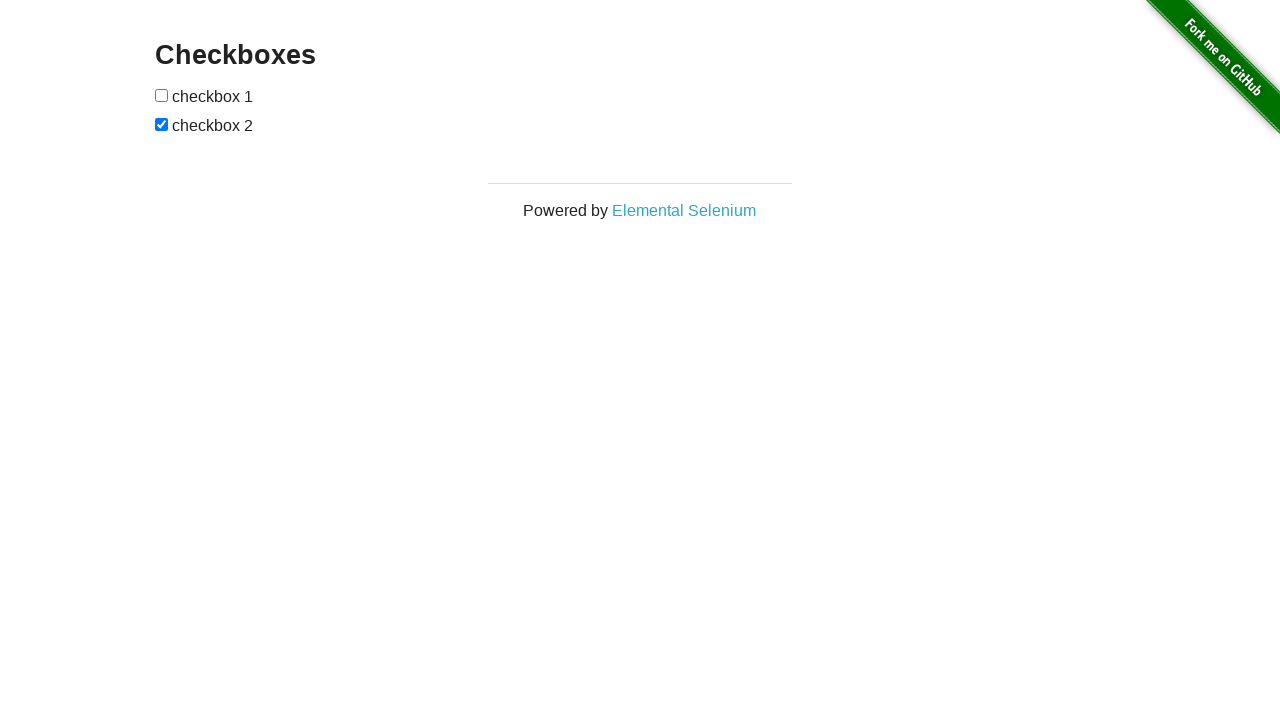

Located all checkboxes in the form
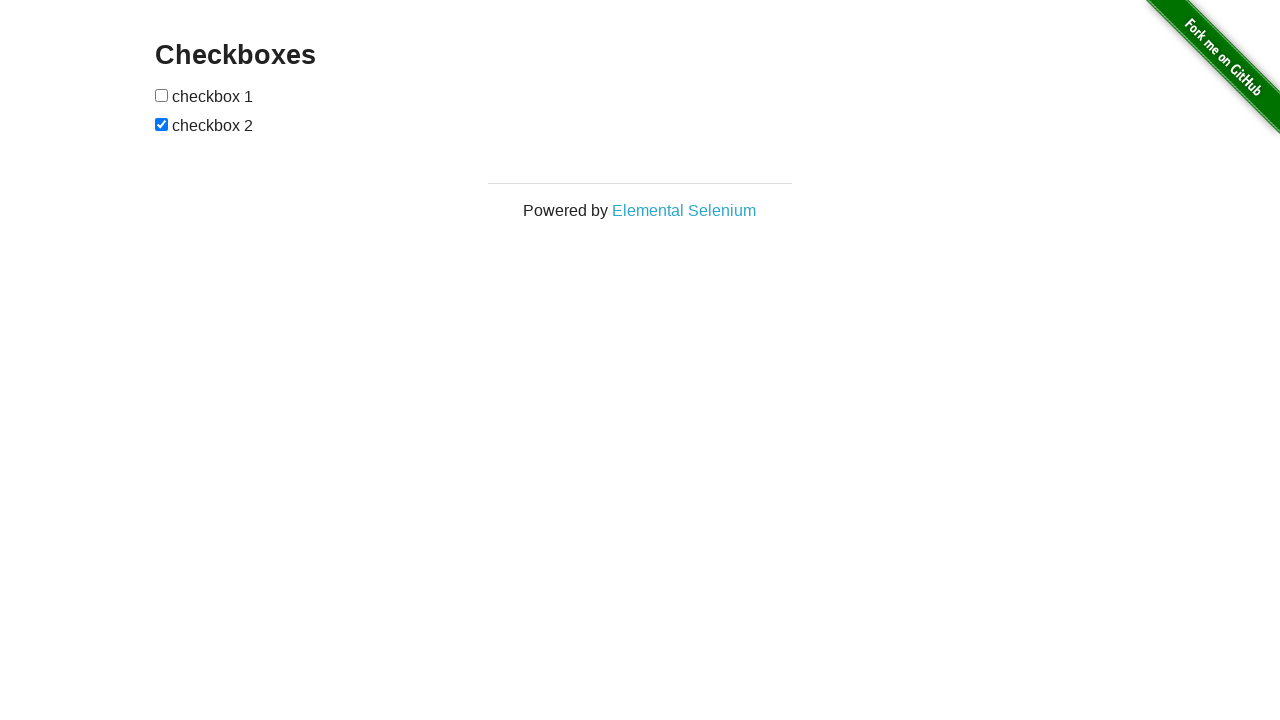

Clicked an unselected checkbox to select it at (162, 95) on xpath=//form[@id='checkboxes']//input >> nth=0
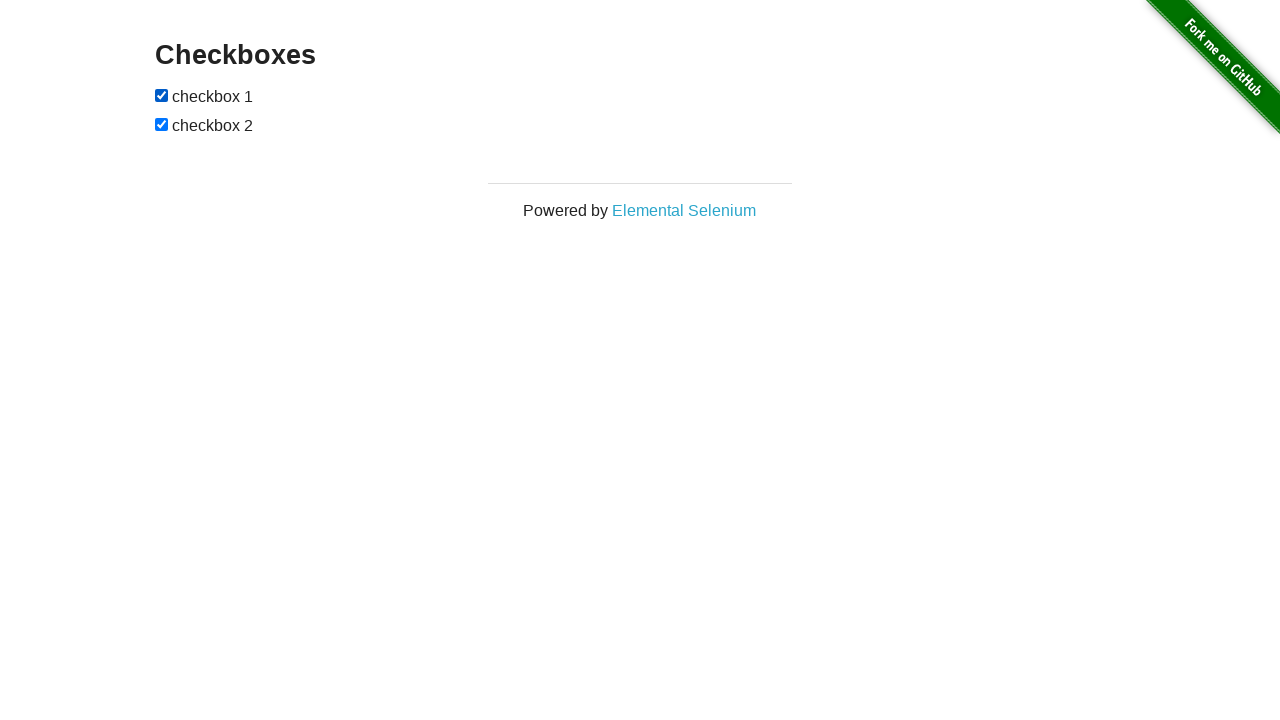

Skipped an already selected checkbox
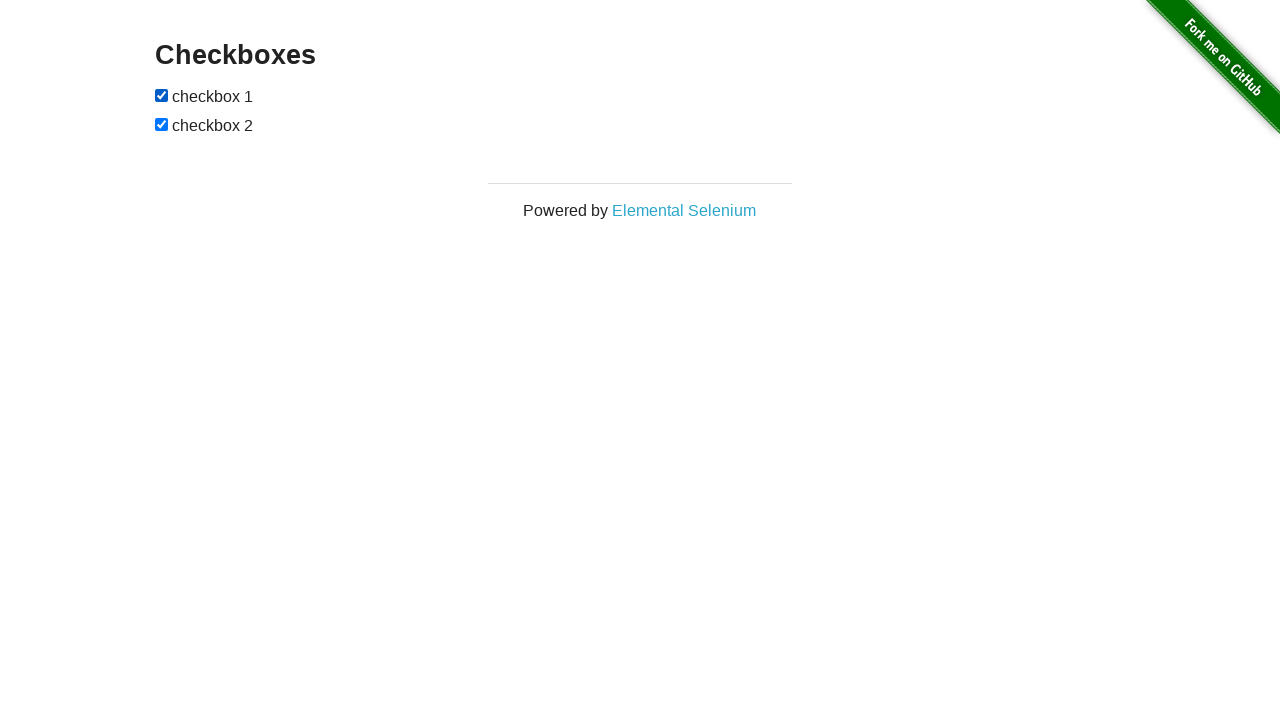

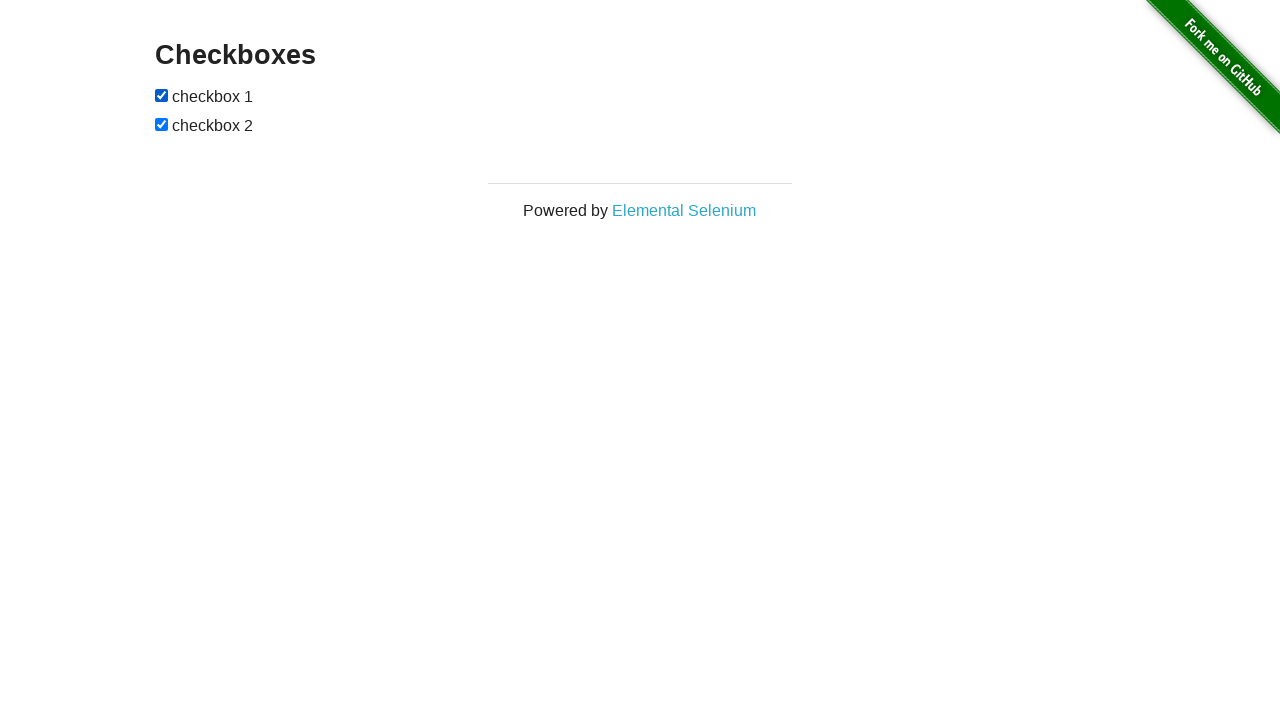